Tests navigation by clicking a link with calculated text, then fills out a form with personal information (first name, last name, city, country) and submits it.

Starting URL: http://suninjuly.github.io/find_link_text

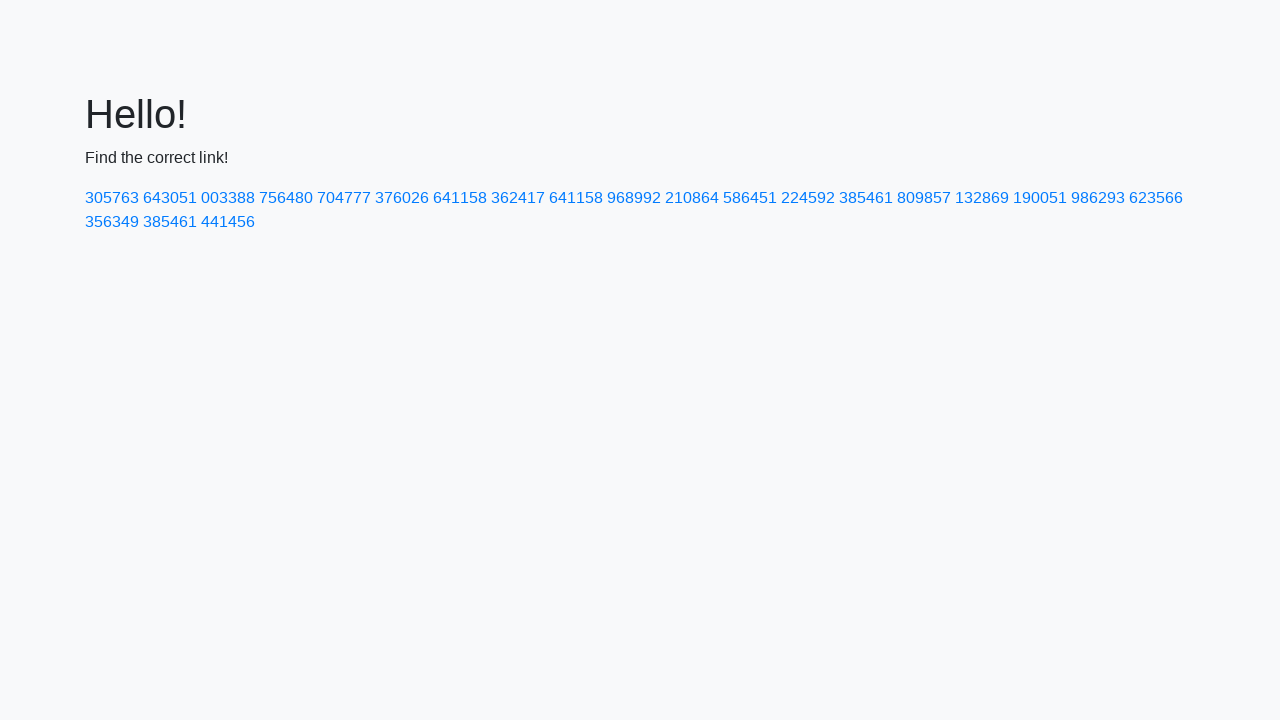

Clicked link with calculated text '224592' at (808, 198) on a:has-text('224592')
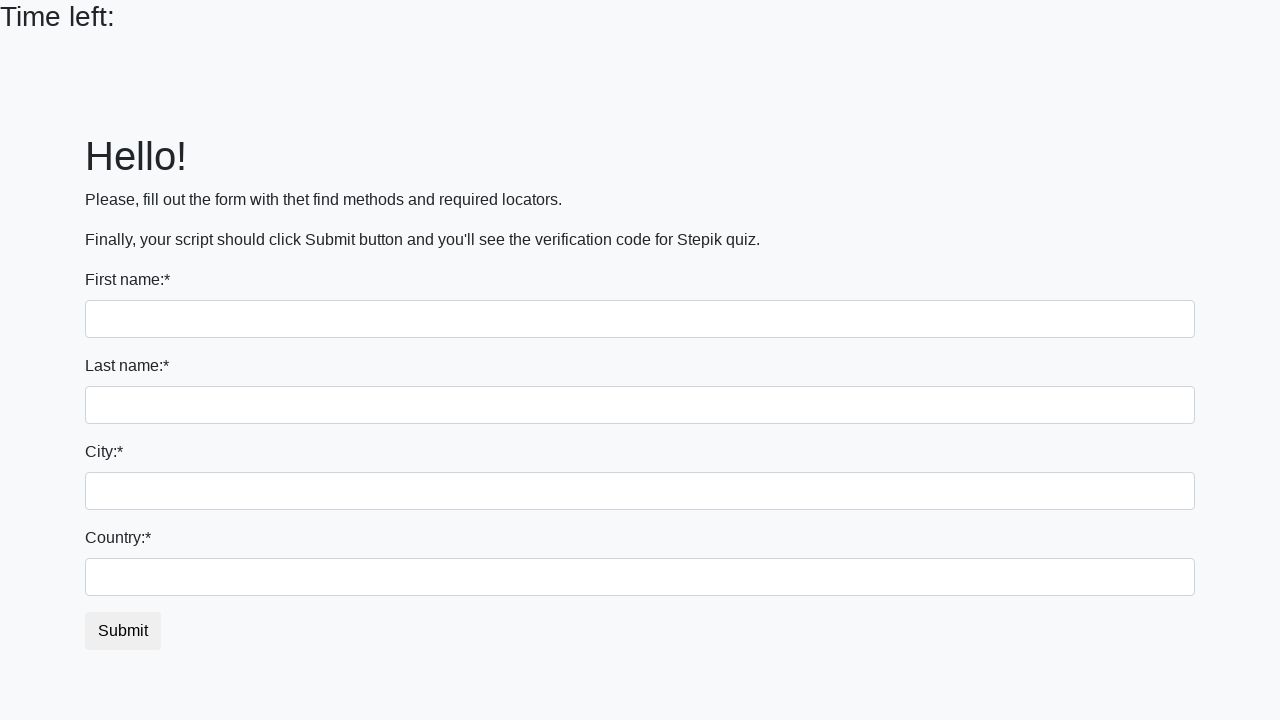

Filled first name field with 'Ivan' on input >> nth=0
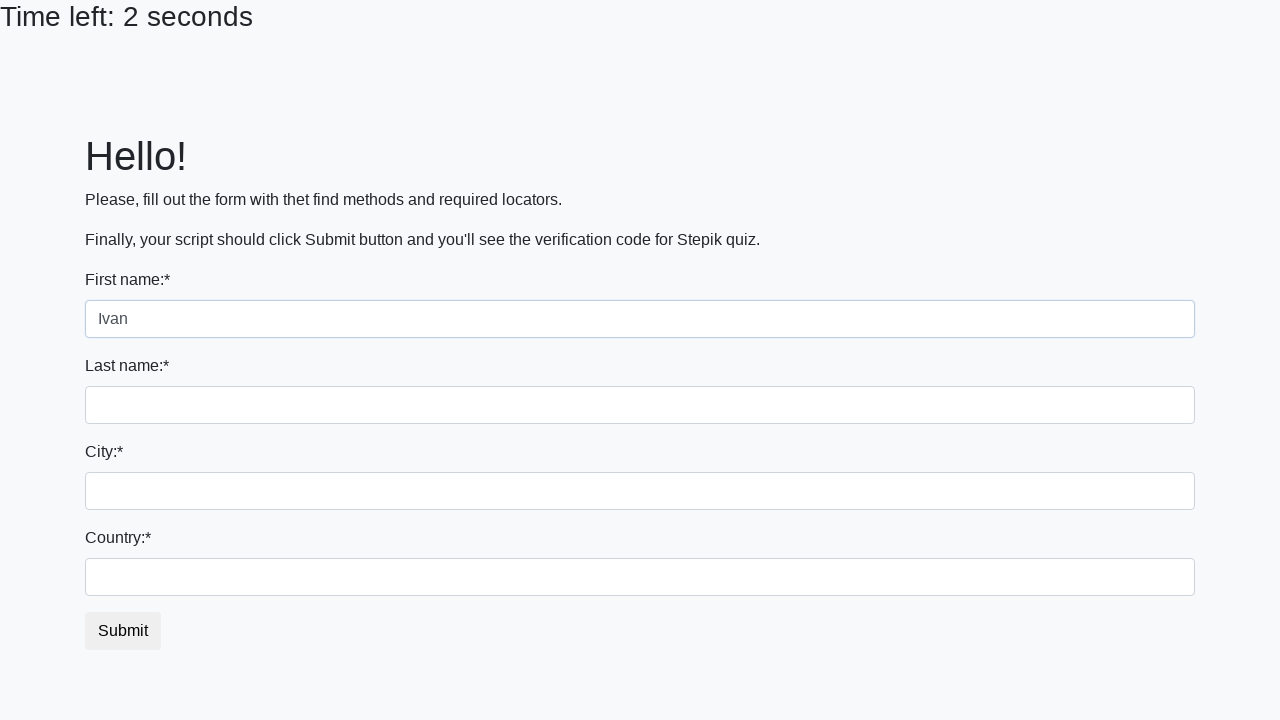

Filled last name field with 'Petrov' on input[name='last_name']
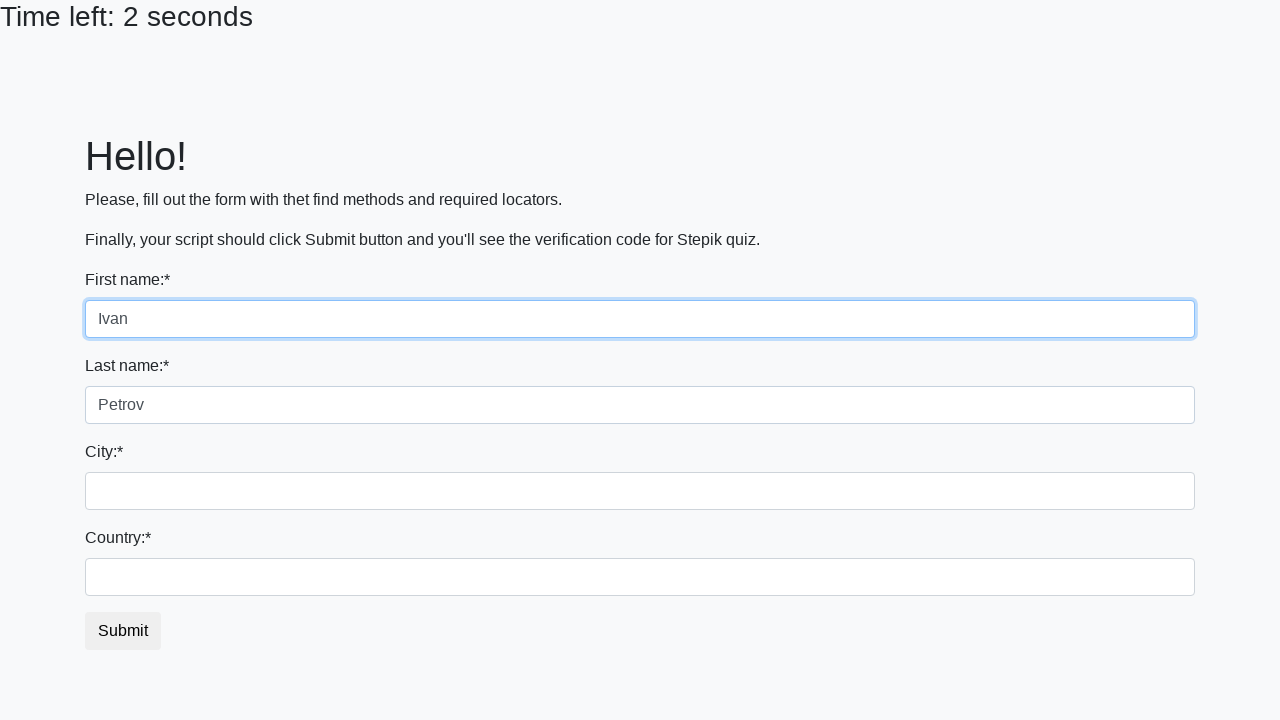

Filled city field with 'Smolensk' on .city
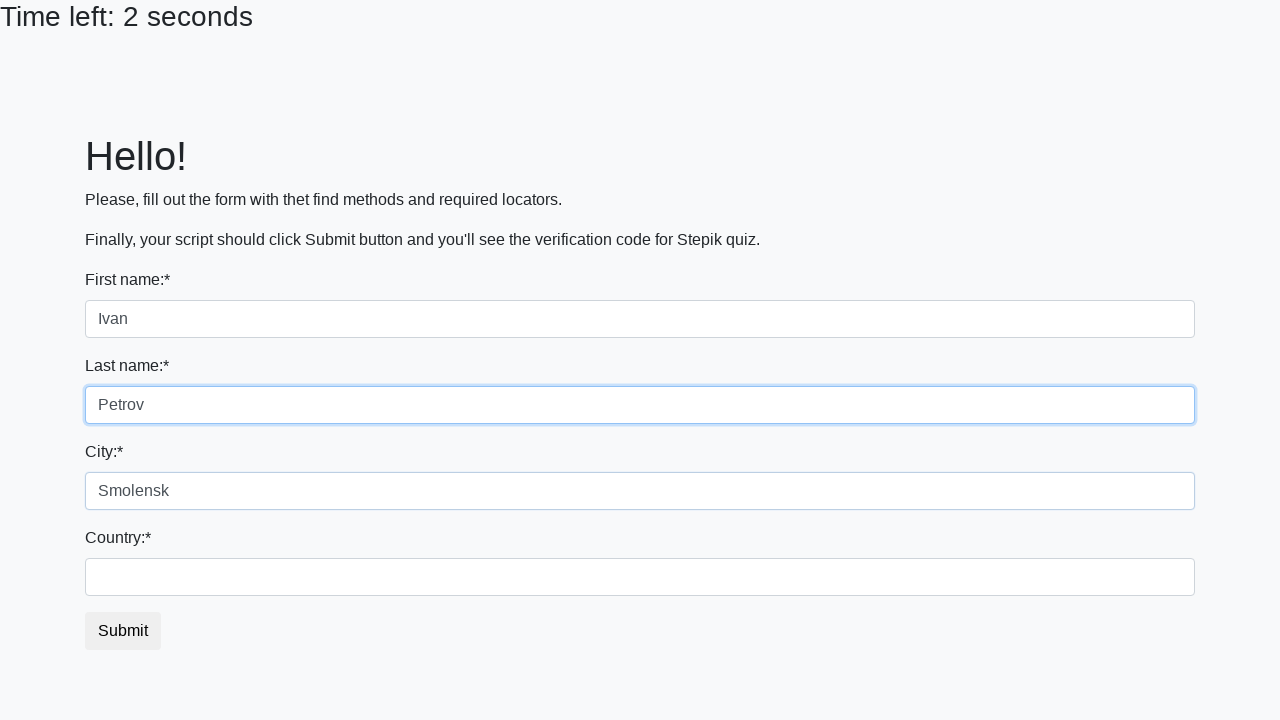

Filled country field with 'Russia' on #country
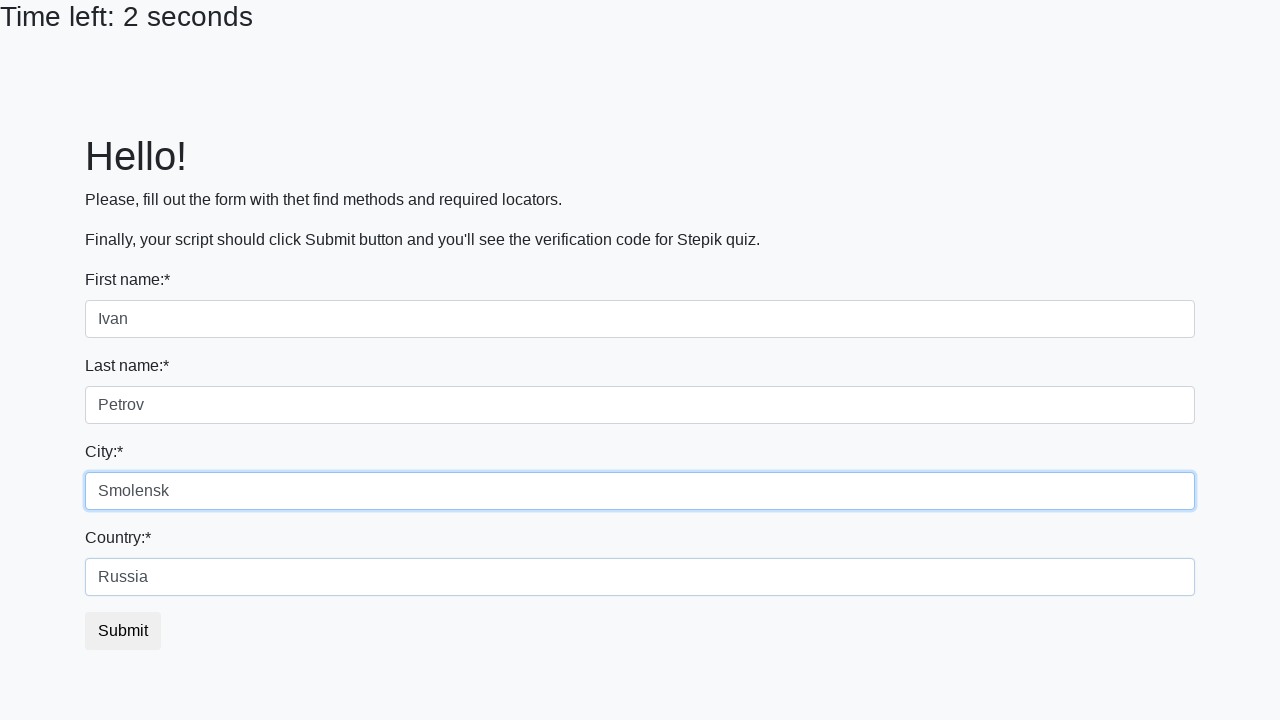

Clicked submit button to complete form at (123, 631) on button.btn
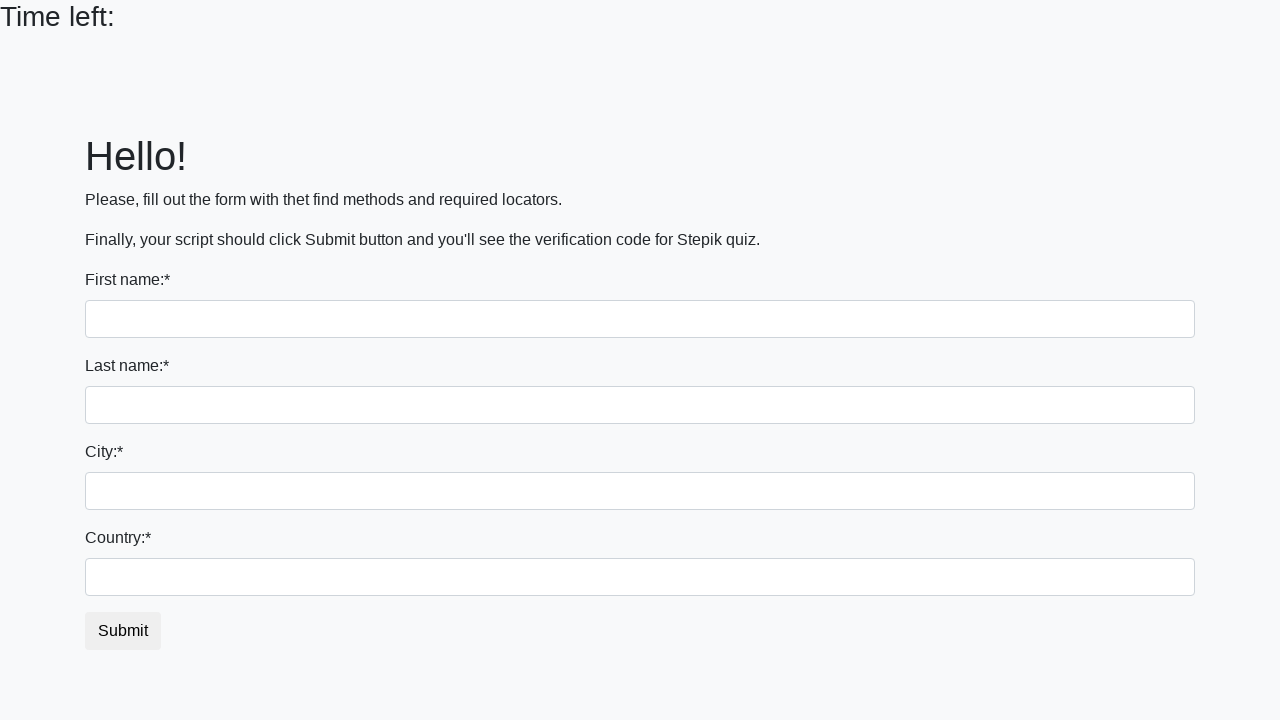

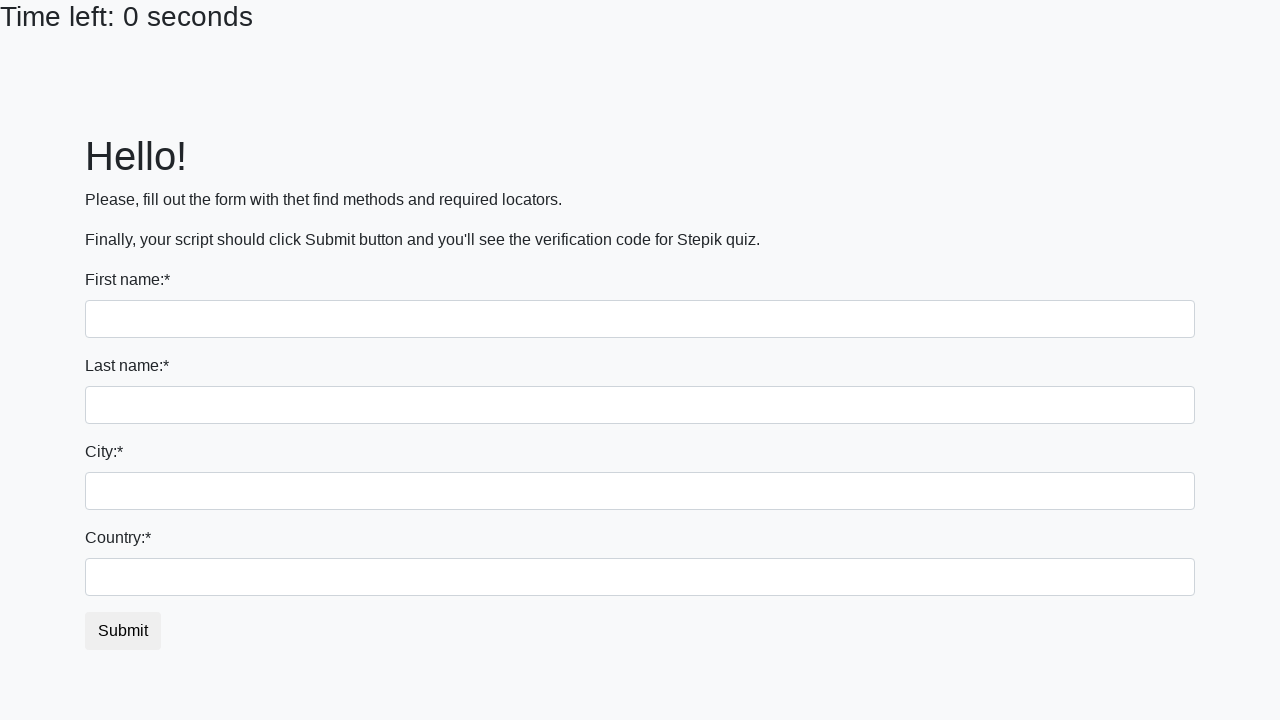